Tests radio button functionality on jQueryUI demo site by navigating to the Checkboxradio section, switching to the demo iframe, and selecting a radio button option.

Starting URL: https://jqueryui.com/droppable/

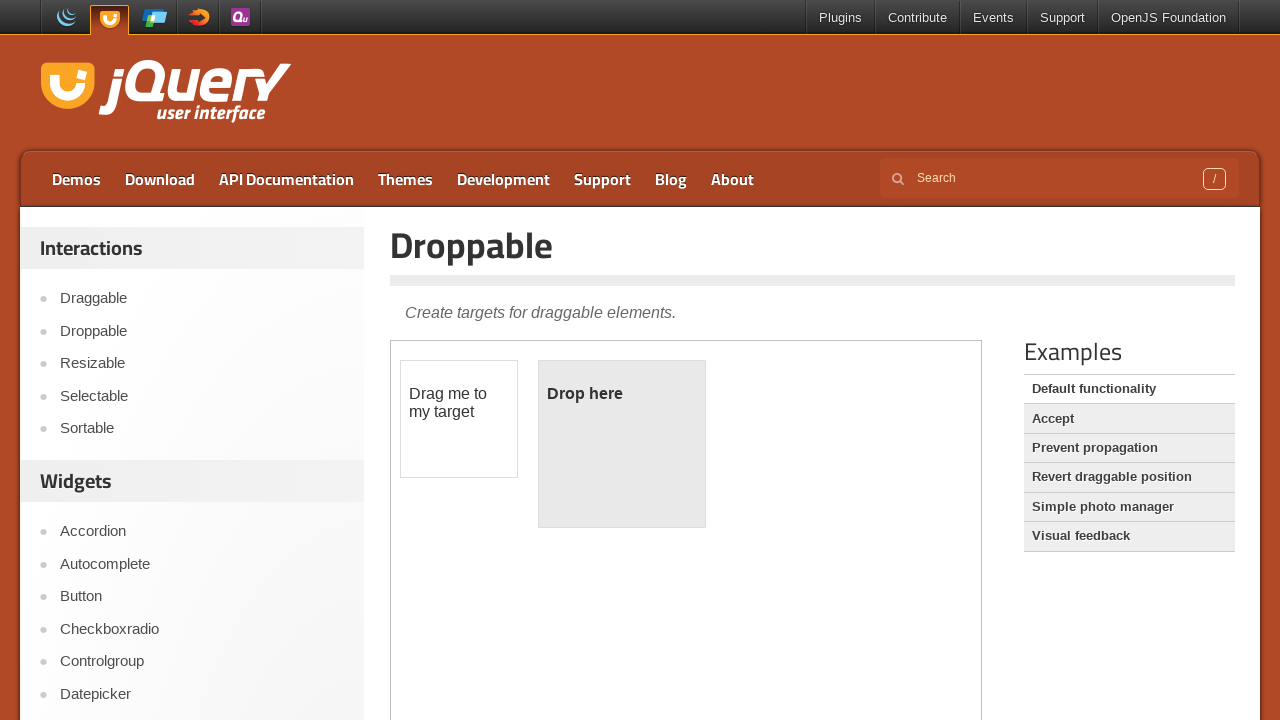

Clicked on Checkboxradio link in the navigation at (202, 629) on text=Checkboxradio
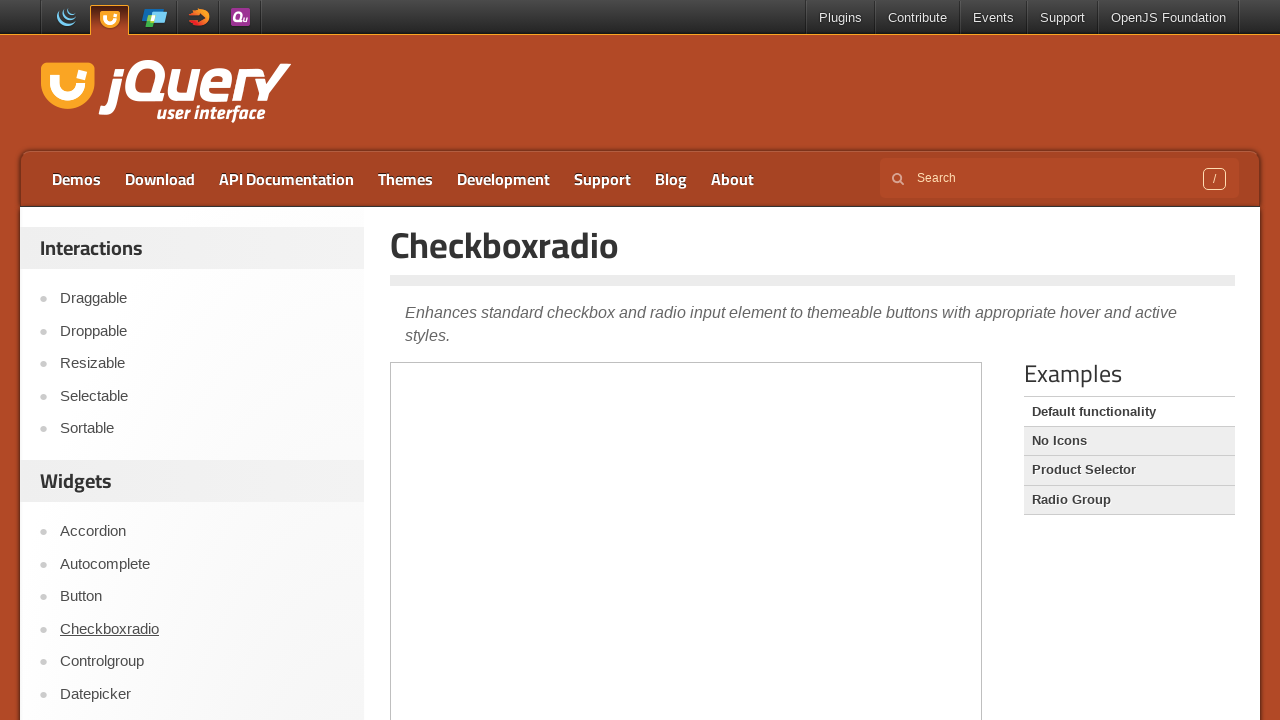

Located the demo iframe
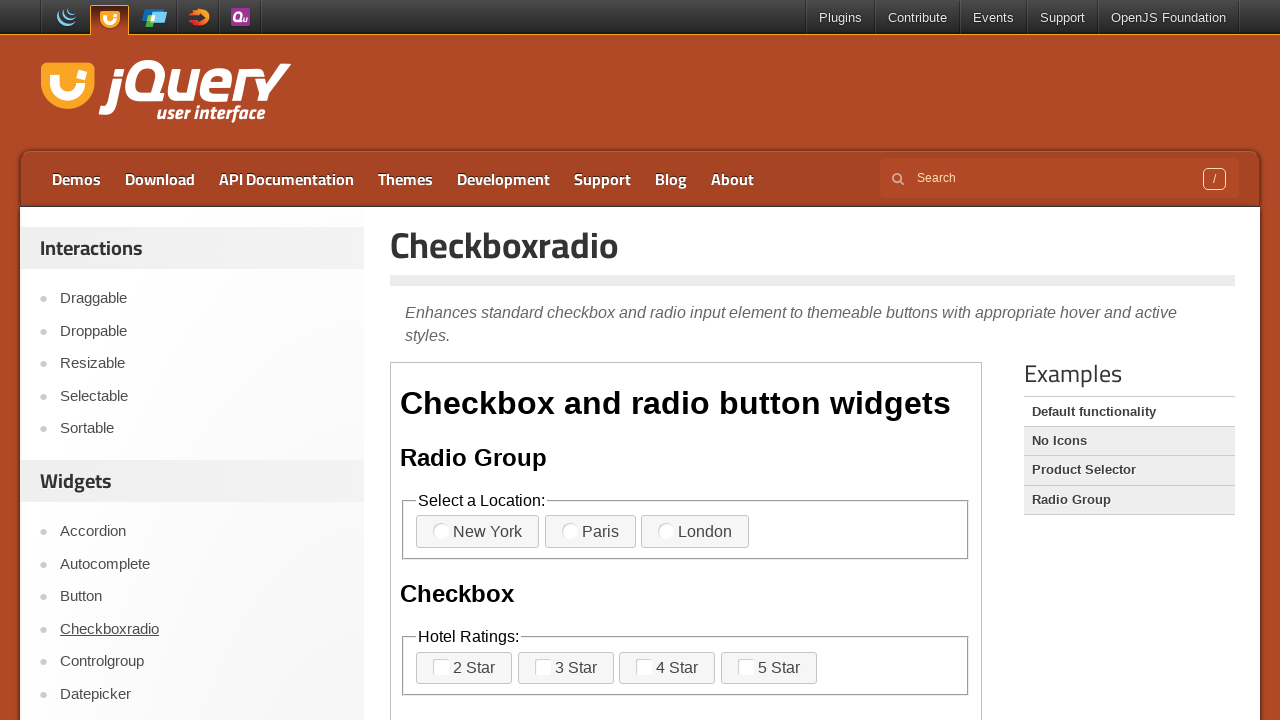

Clicked on radio button option 3 at (695, 532) on iframe.demo-frame >> nth=0 >> internal:control=enter-frame >> label[for='radio-3
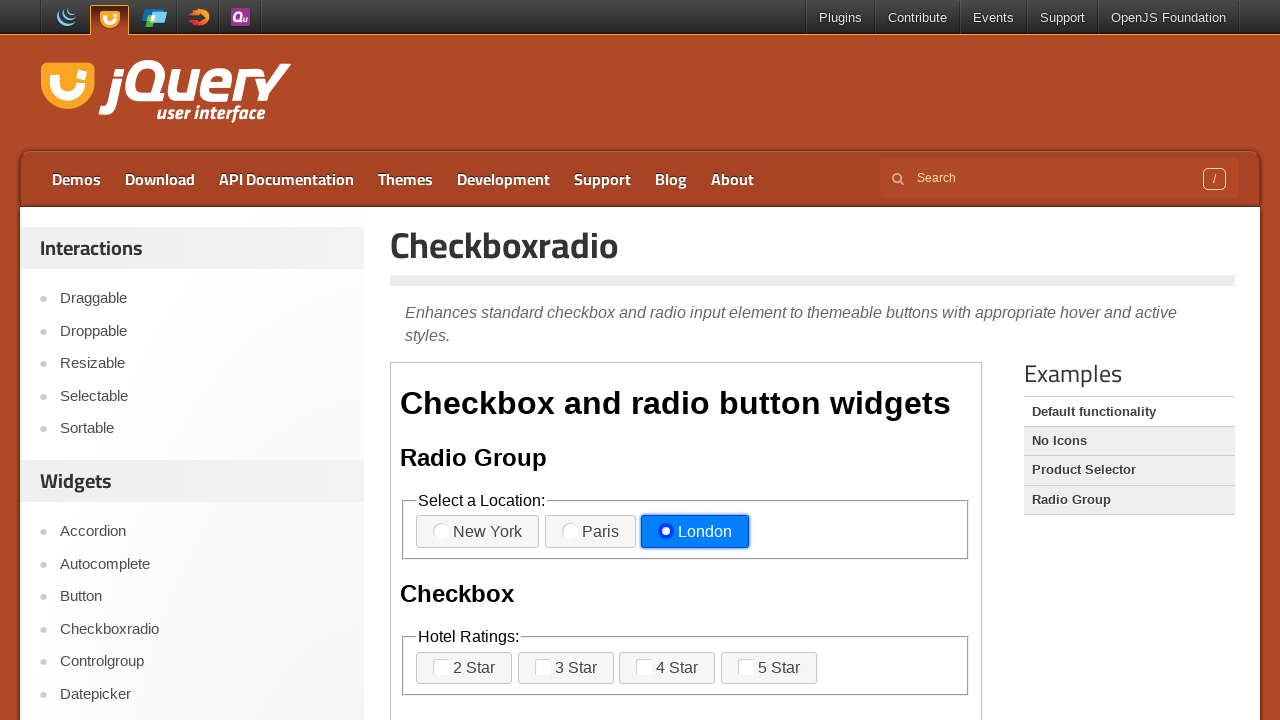

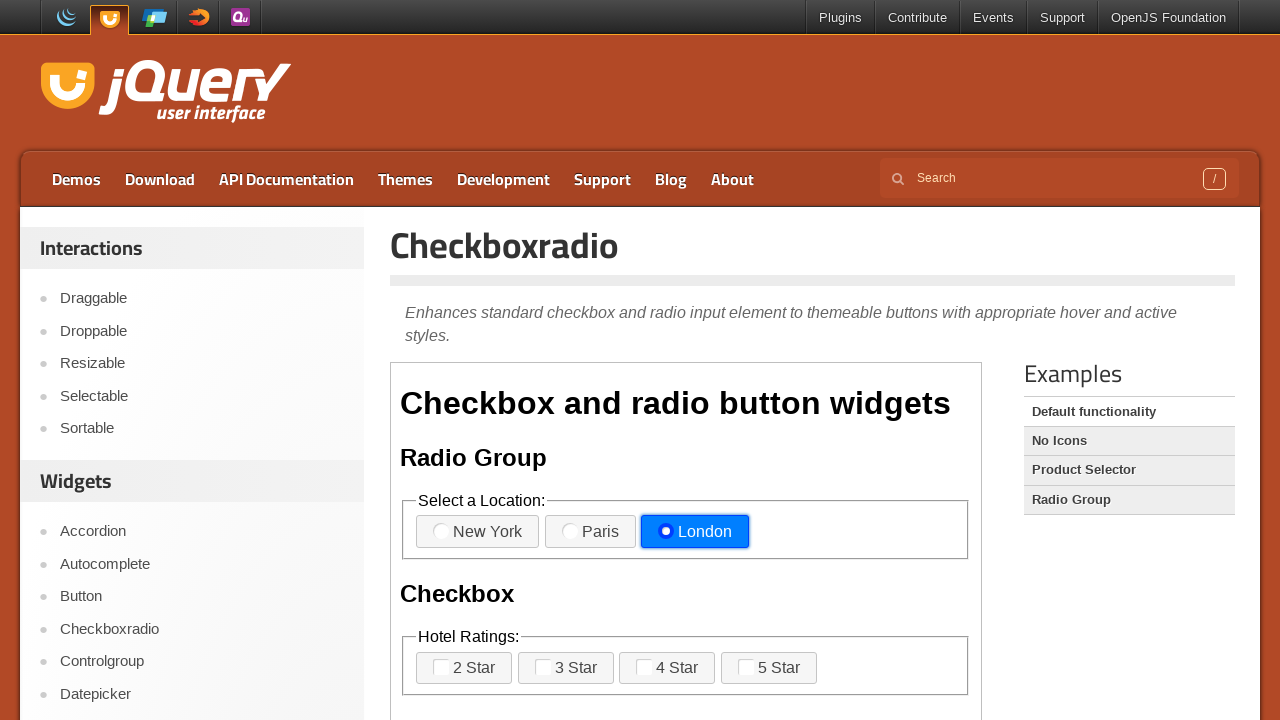